Visits the Wieden+Kennedy website and verifies that the page contains the text "Wieden+Kennedy"

Starting URL: http://www.wk.com/

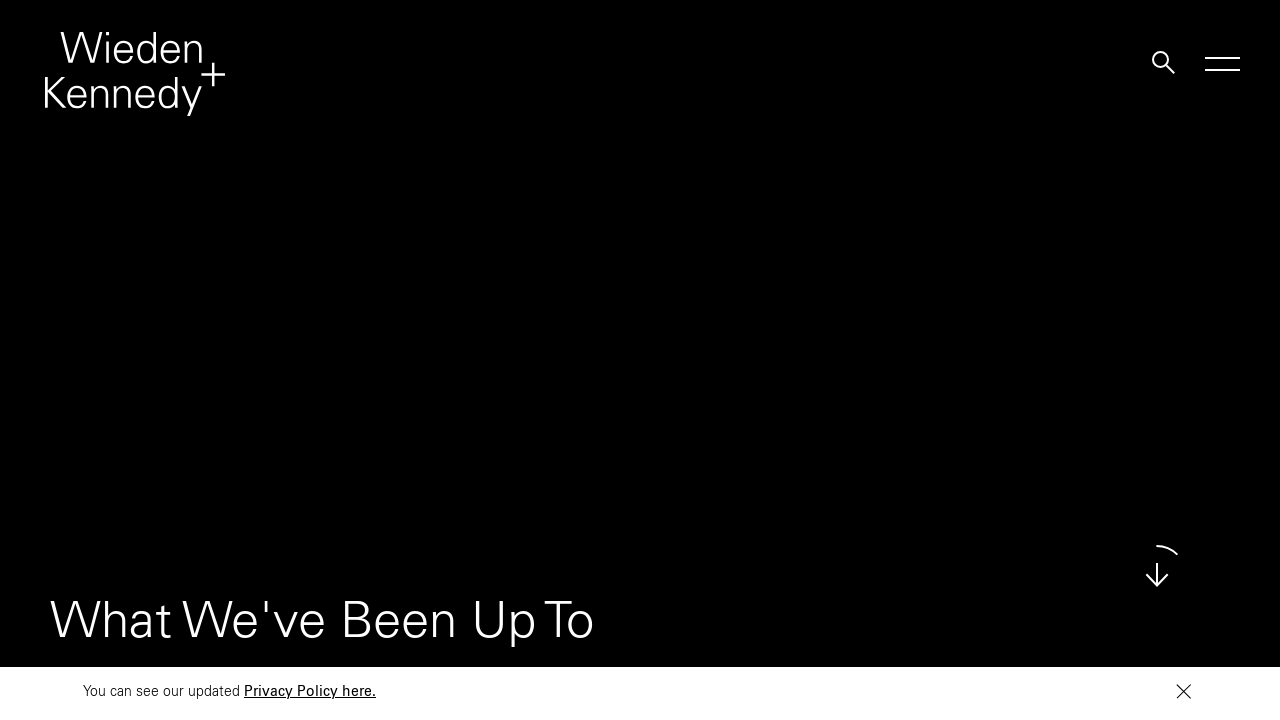

Navigated to Wieden+Kennedy website at http://www.wk.com/
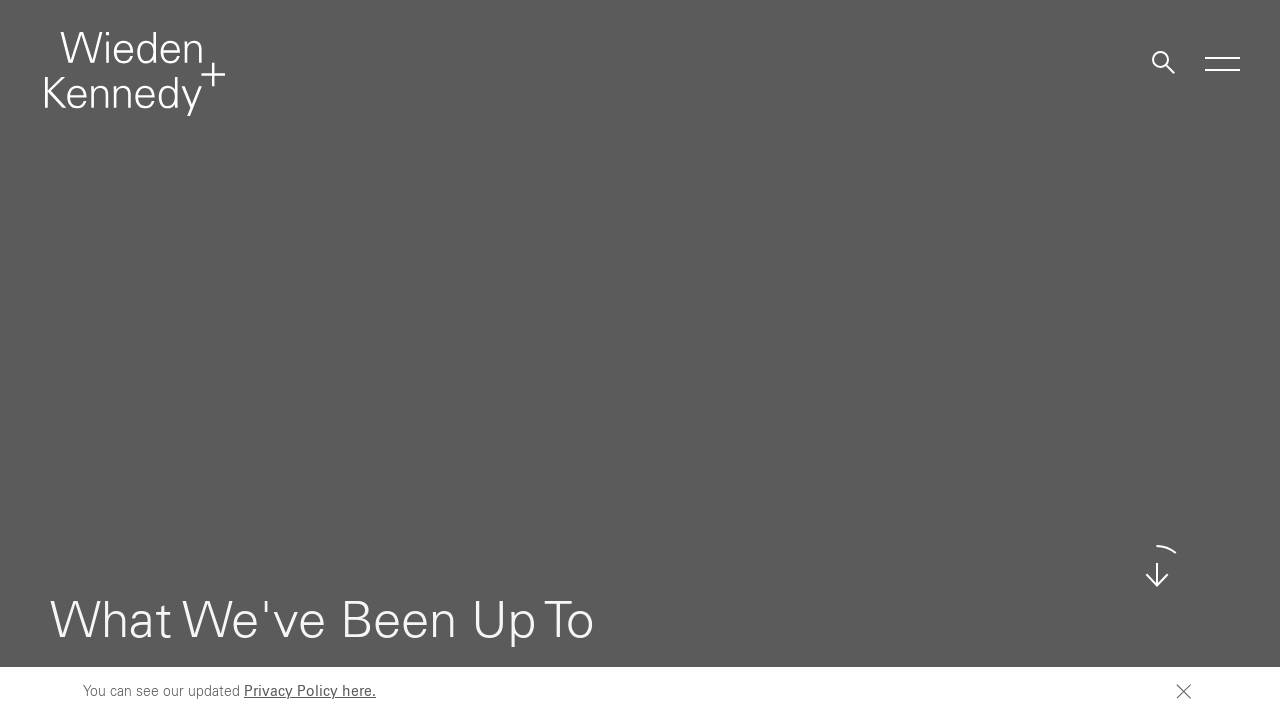

Page loaded and DOM content is ready
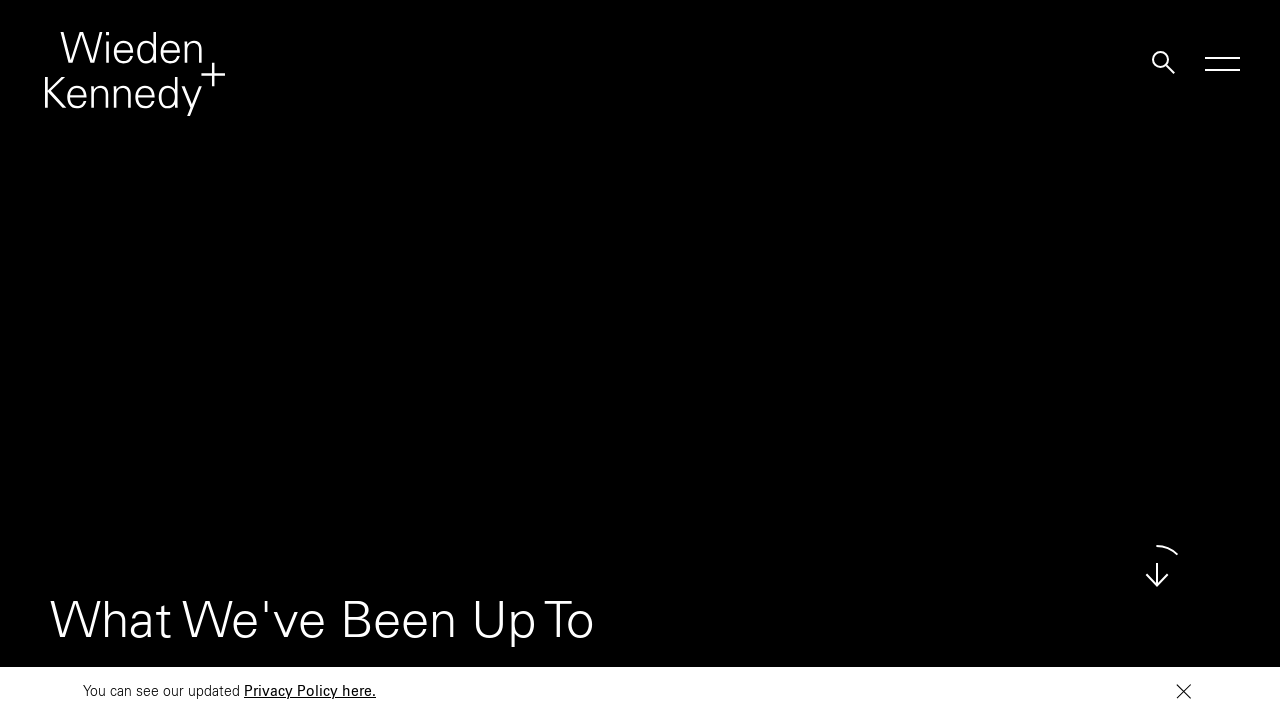

Verified that 'Wieden+Kennedy' text appears on the page
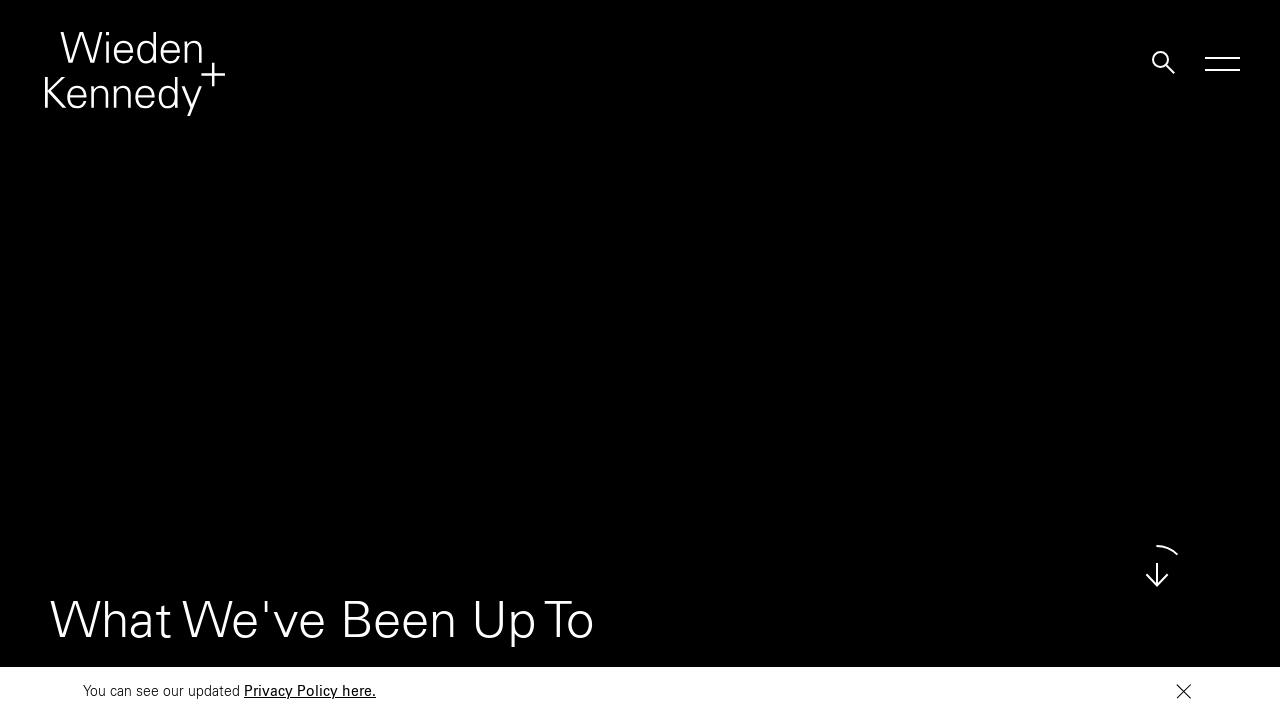

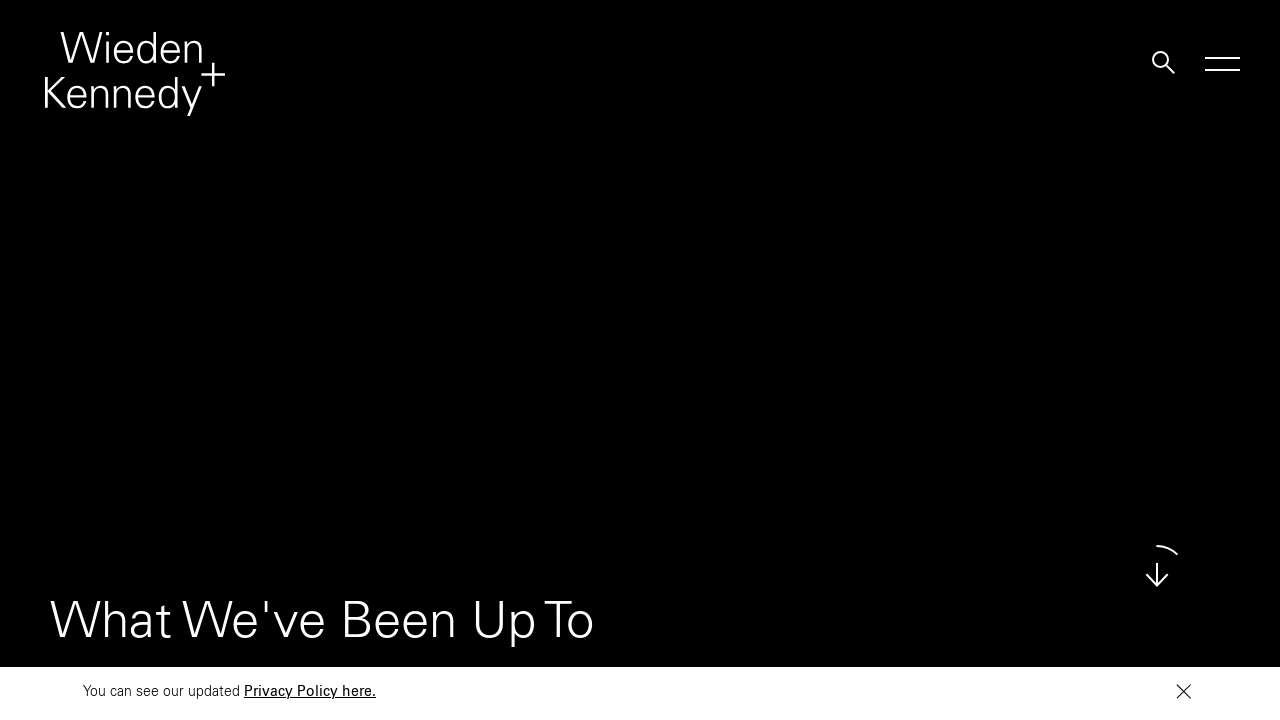